Tests AJAX functionality by clicking a button and waiting for dynamically loaded content to appear on the page.

Starting URL: http://uitestingplayground.com/ajax

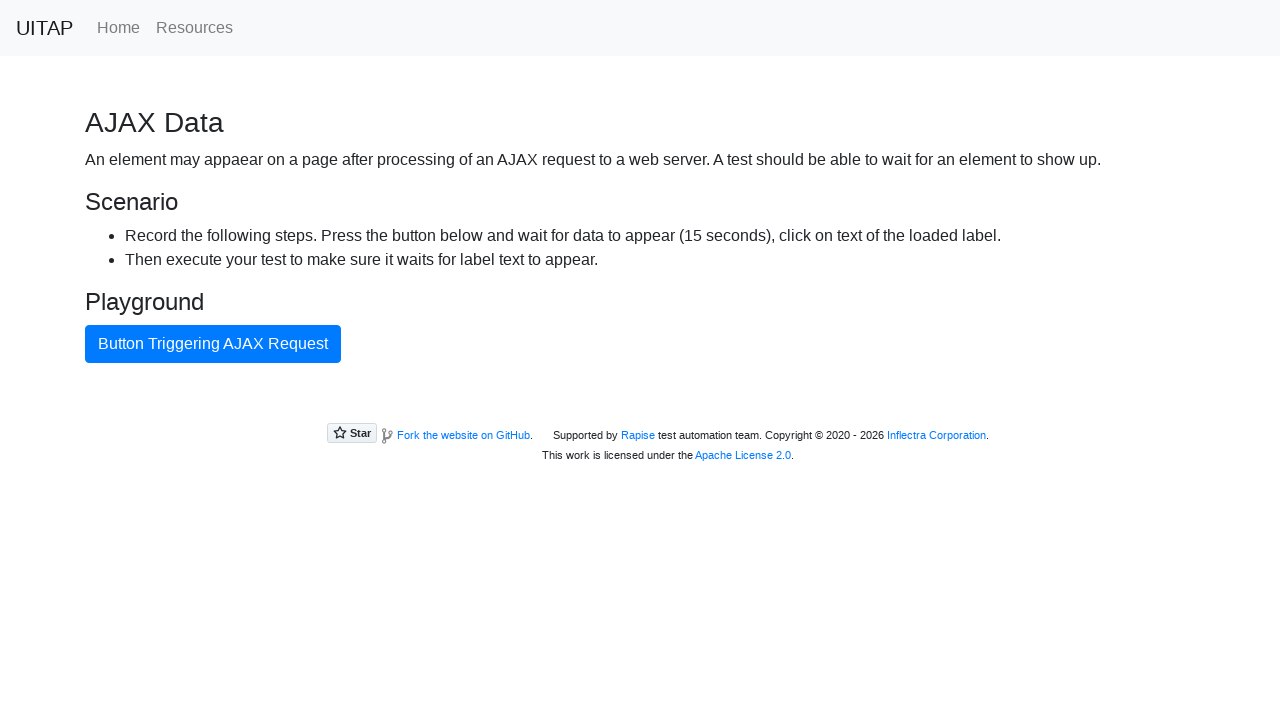

Clicked AJAX button to trigger data loading at (213, 344) on #ajaxButton
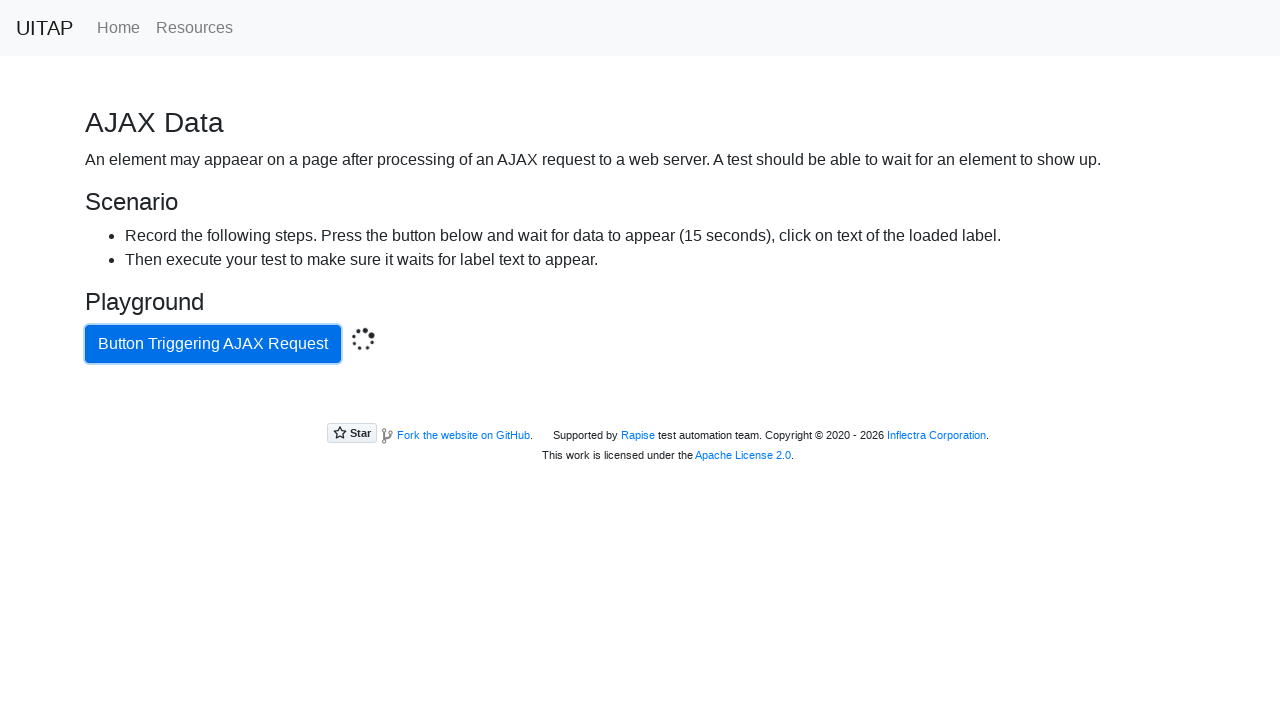

AJAX content loaded successfully with expected message
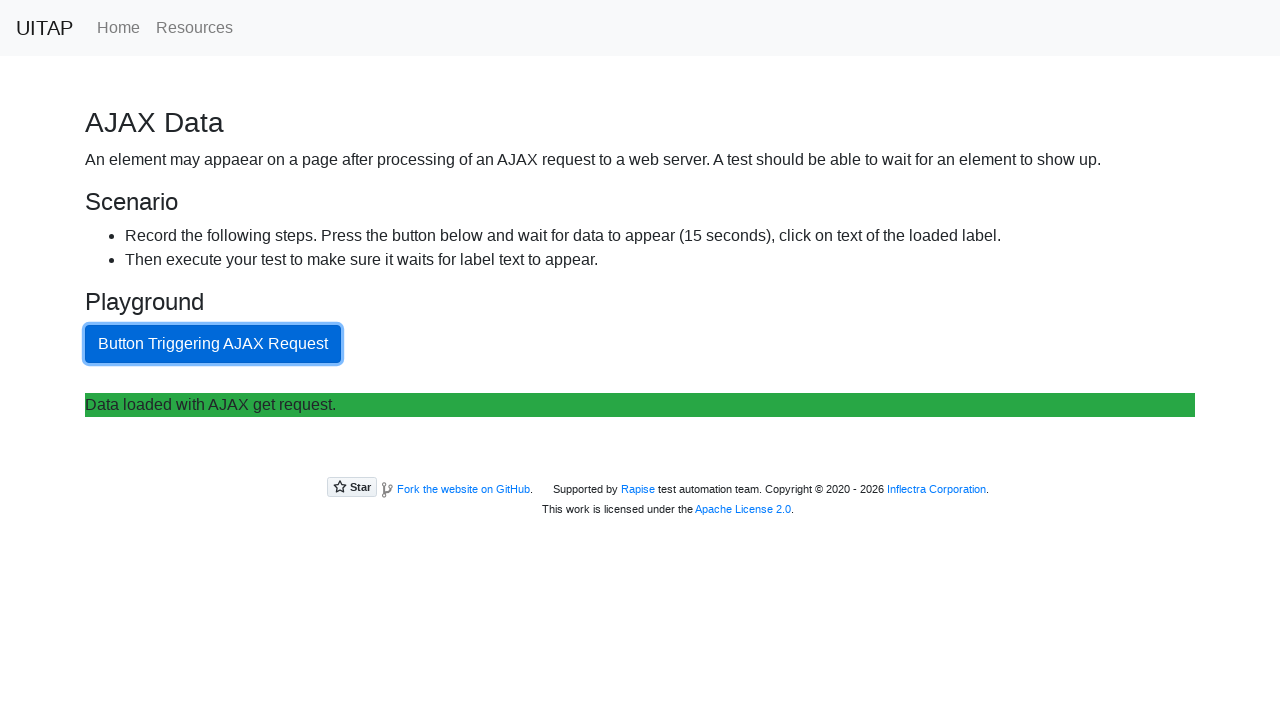

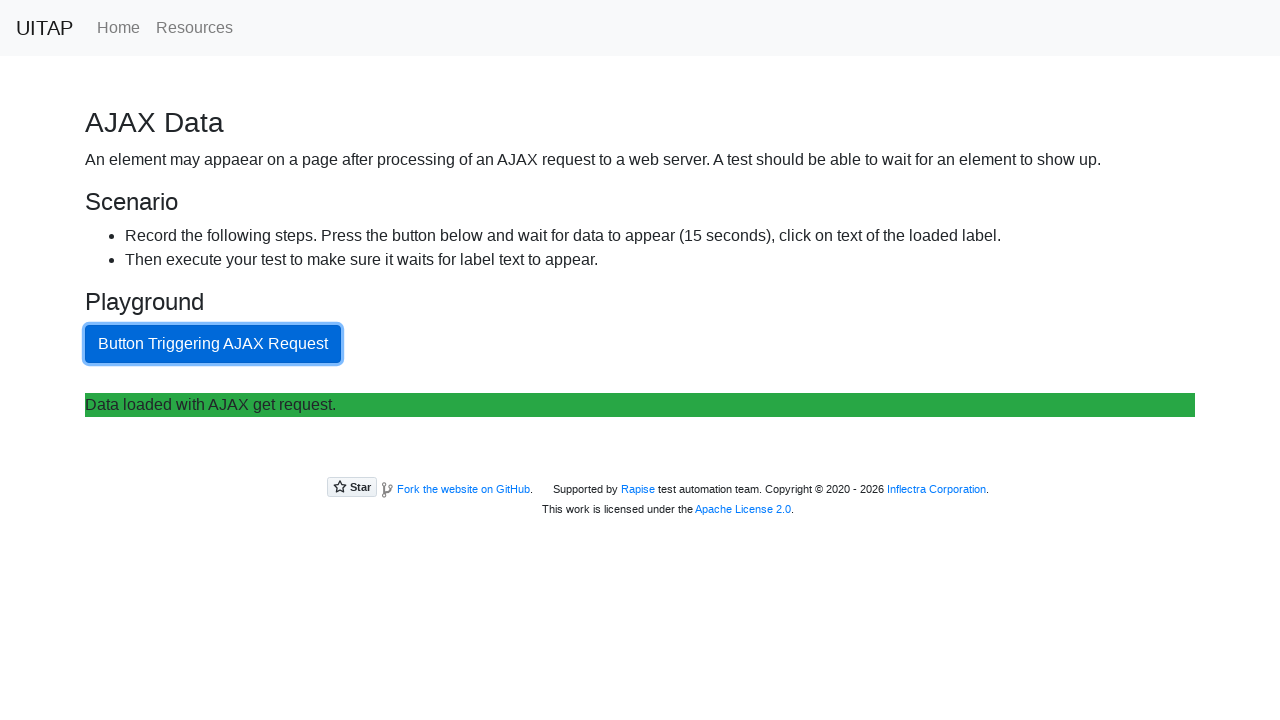